Performs multiple page navigations to the hotel booking site with cache-busting query parameters to test page loading.

Starting URL: https://vibehotelbookings.com

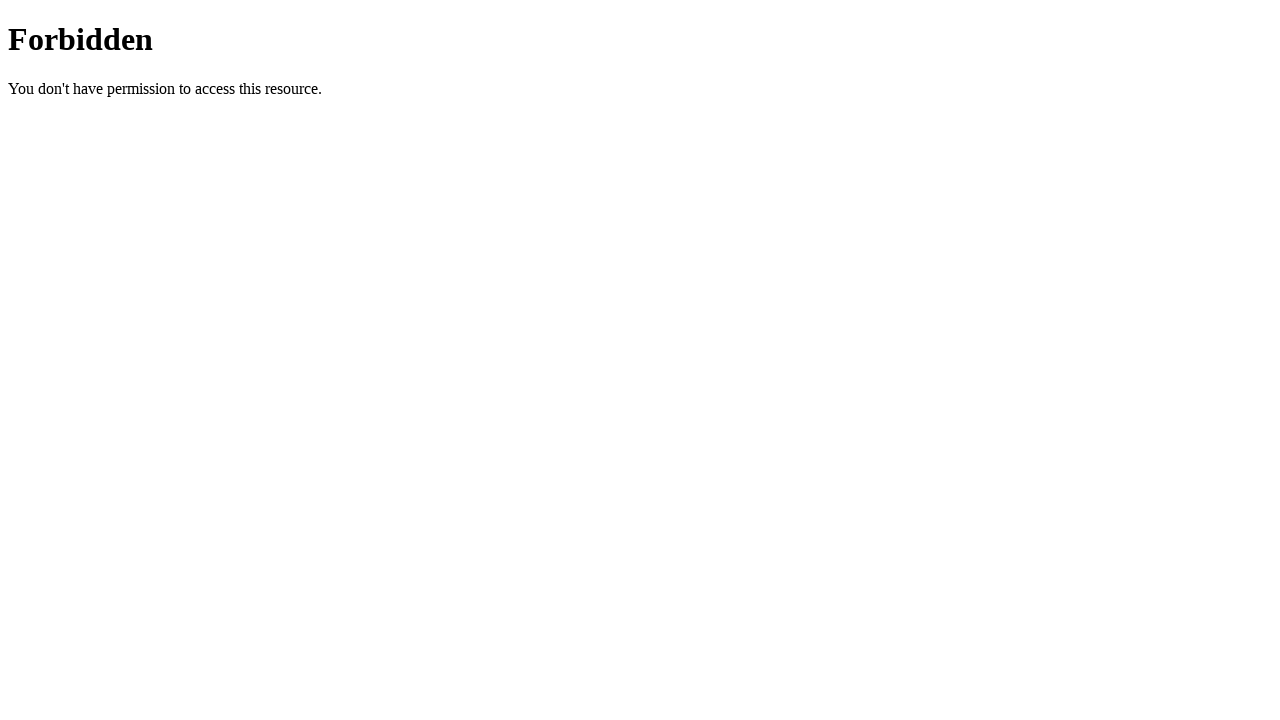

Waited 2 seconds for initial page load
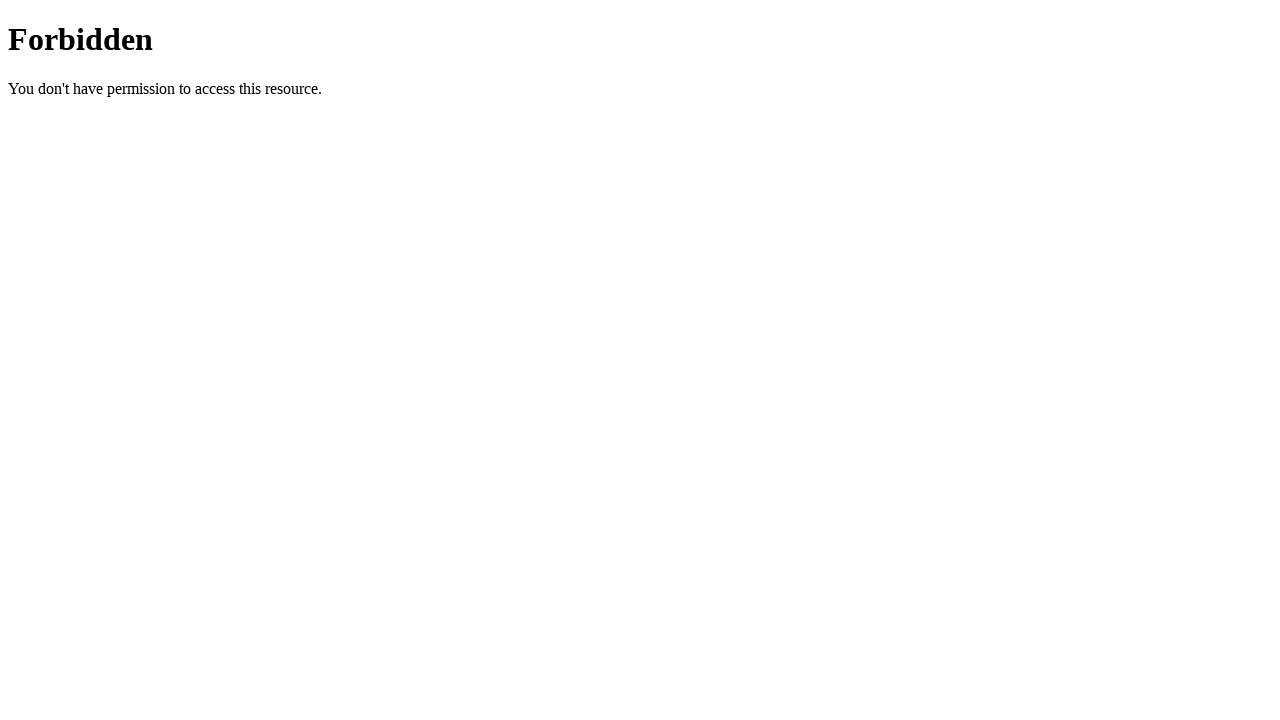

Navigated to hotel booking site with cache-busting parameter refresh=12345
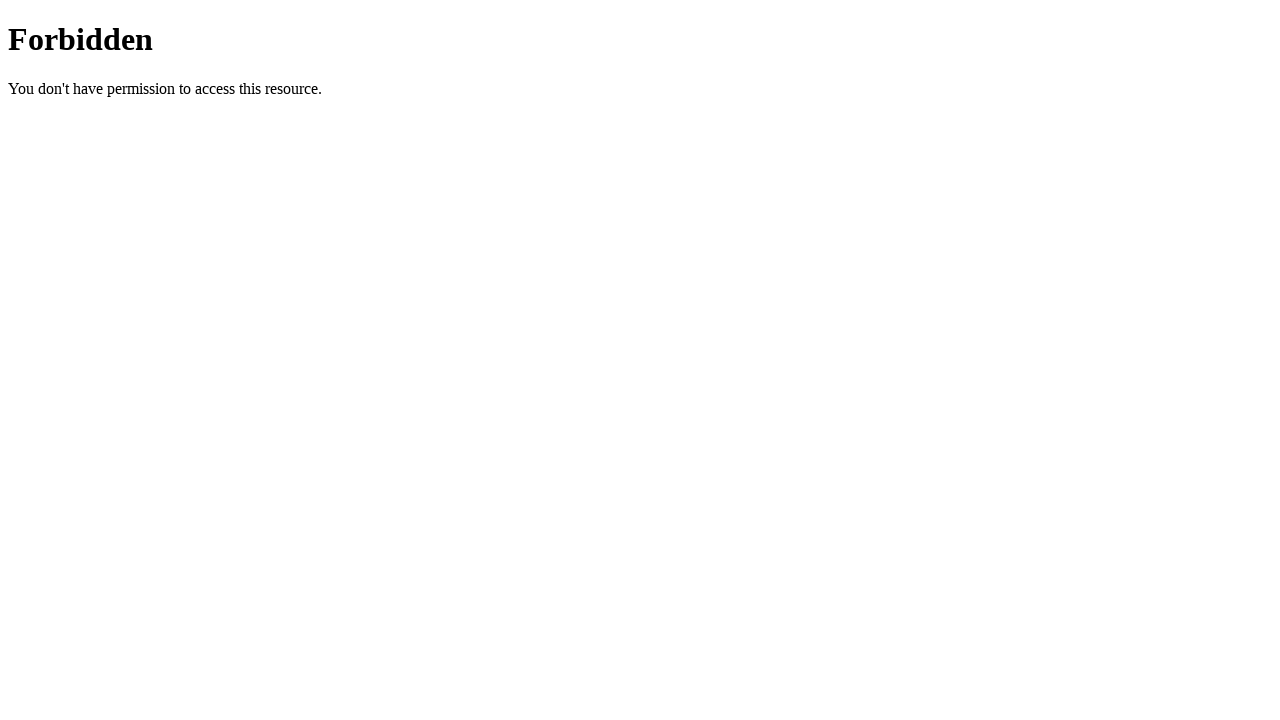

Waited 2 seconds for cache-busted page to load
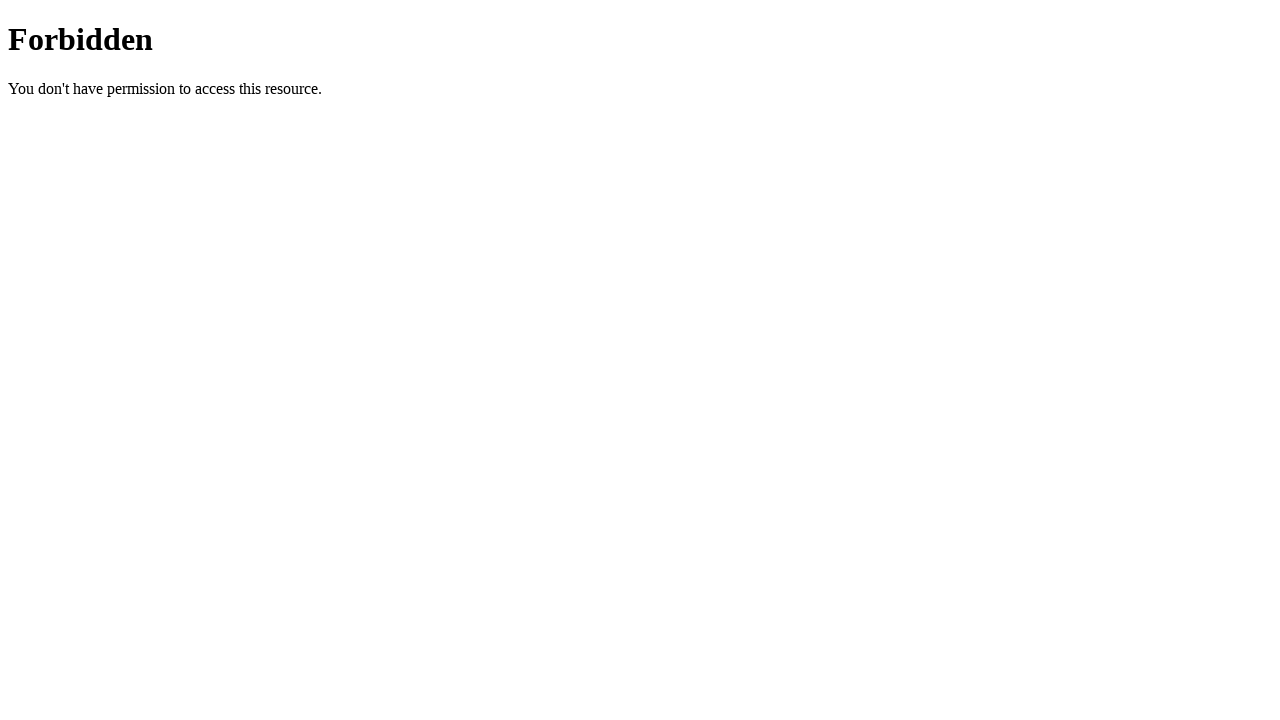

Navigated to API status endpoint
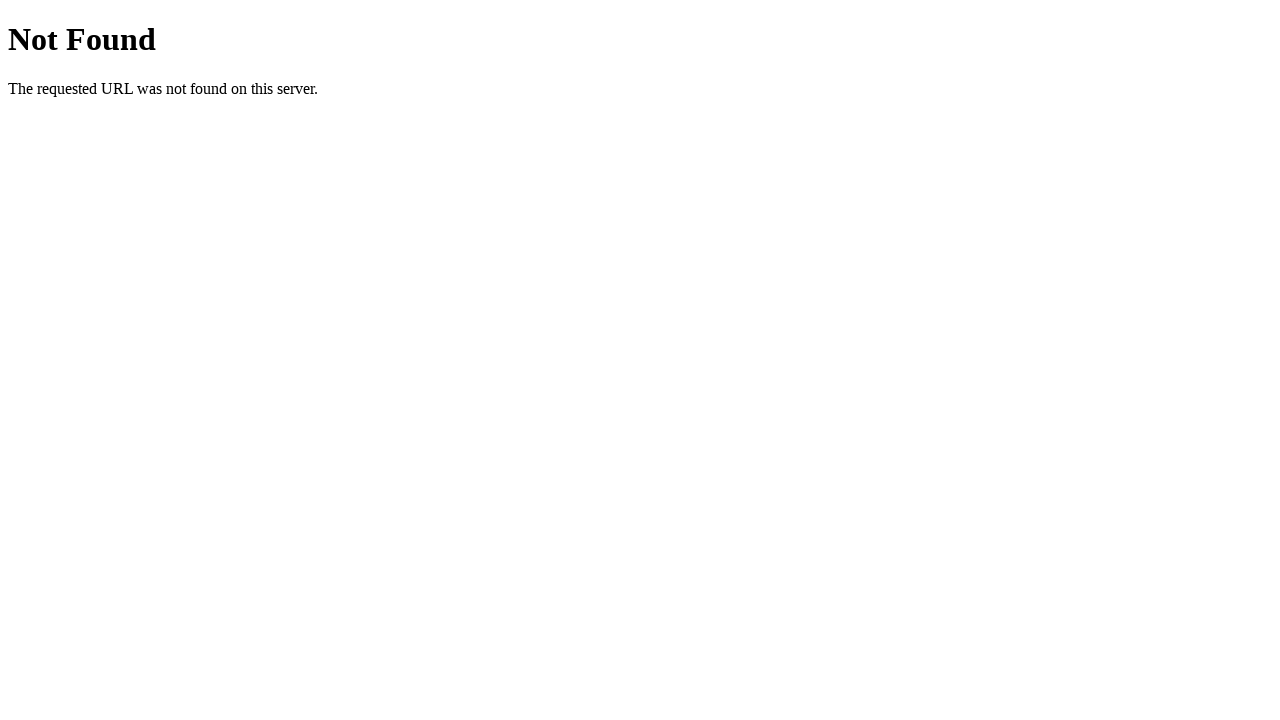

Waited 2 seconds for API status endpoint to load
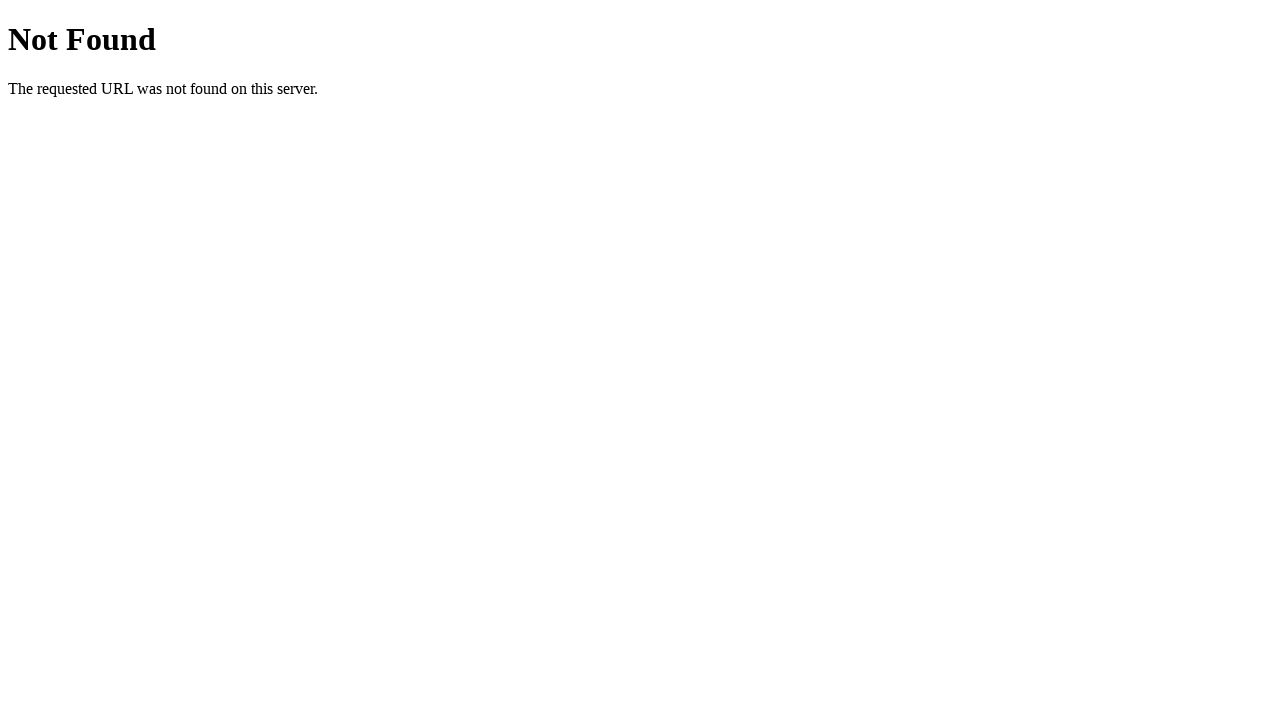

Navigated to health endpoint
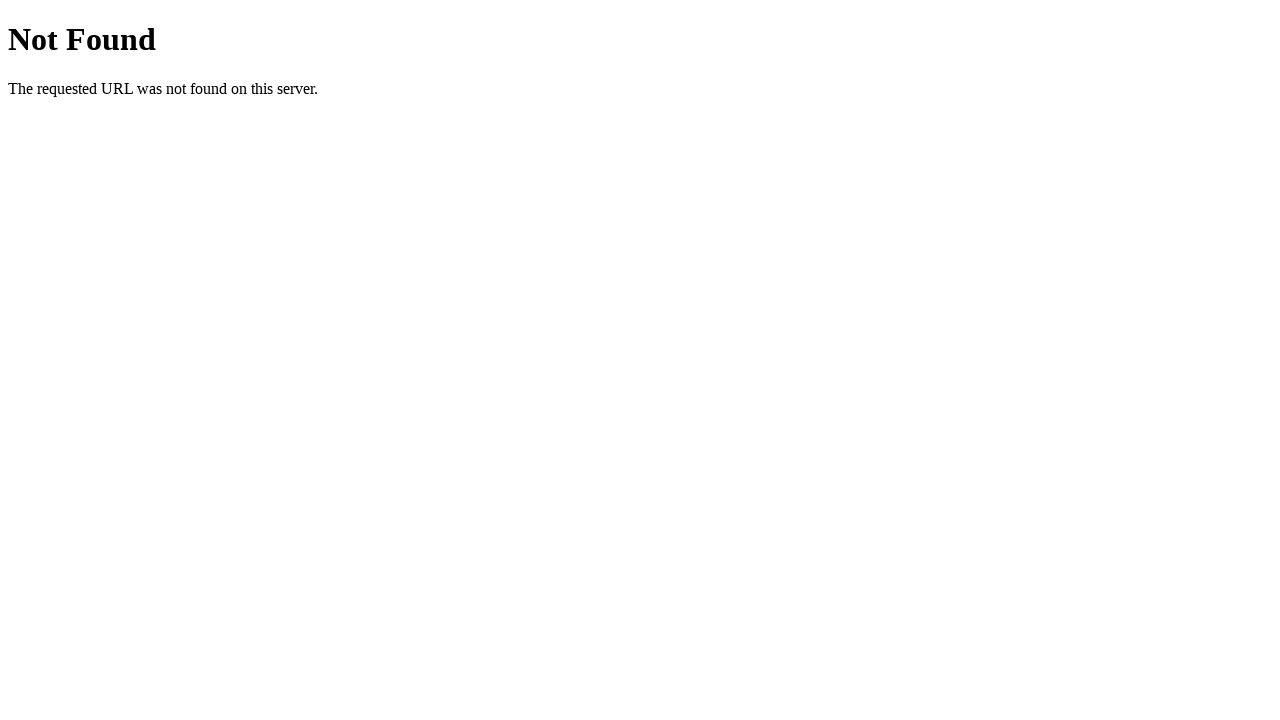

Waited 2 seconds for health endpoint to load
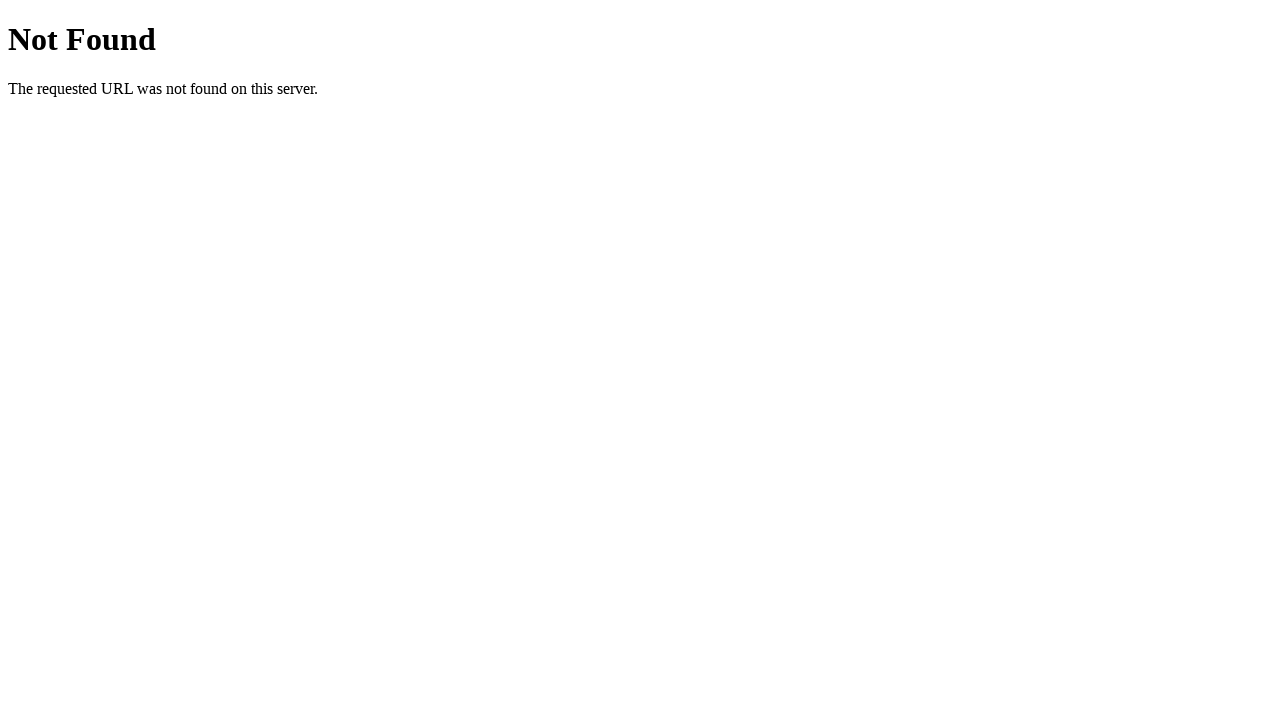

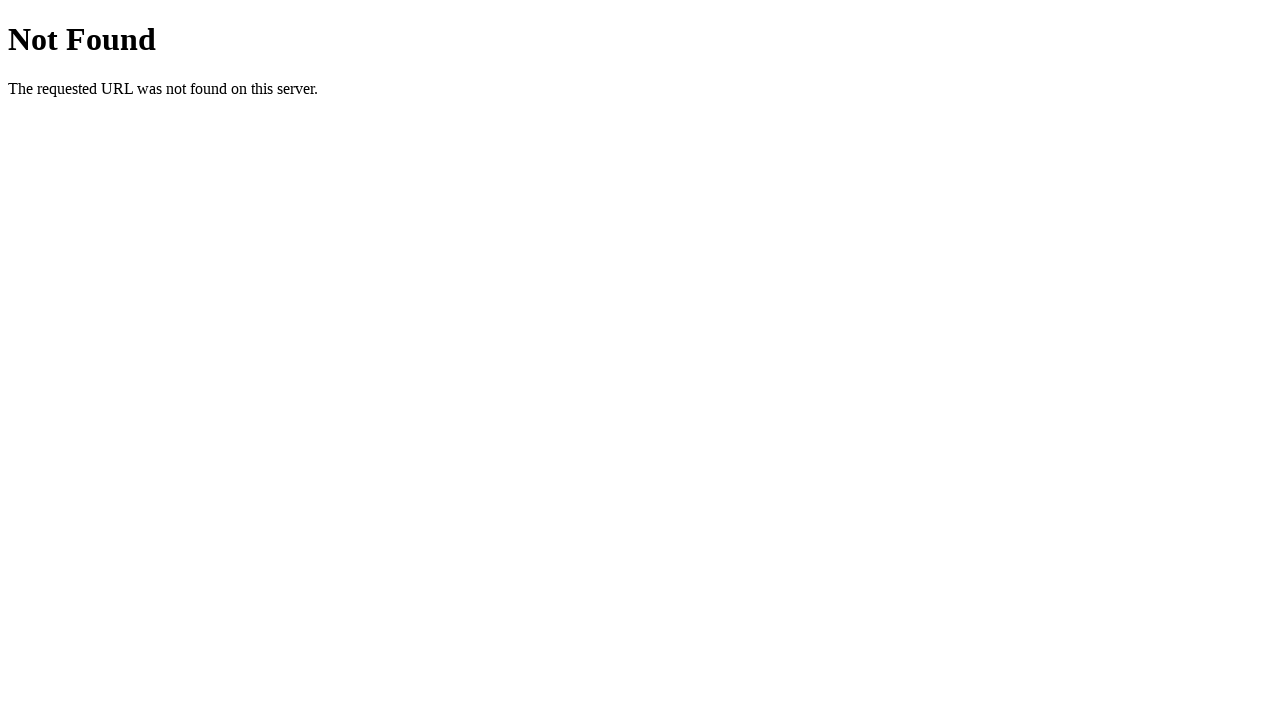